Tests adding todo items by filling the input field and pressing Enter, then verifying the items appear in the list

Starting URL: https://demo.playwright.dev/todomvc

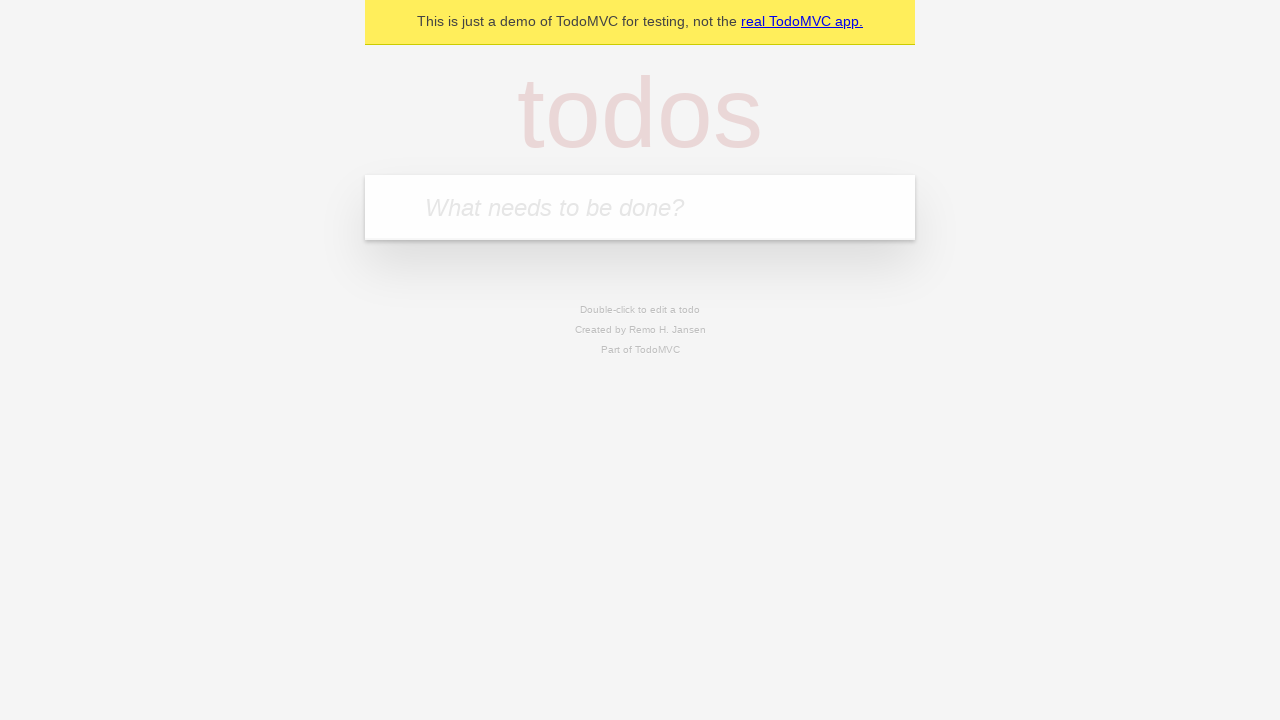

Filled todo input field with 'buy some cheese' on internal:attr=[placeholder="What needs to be done?"i]
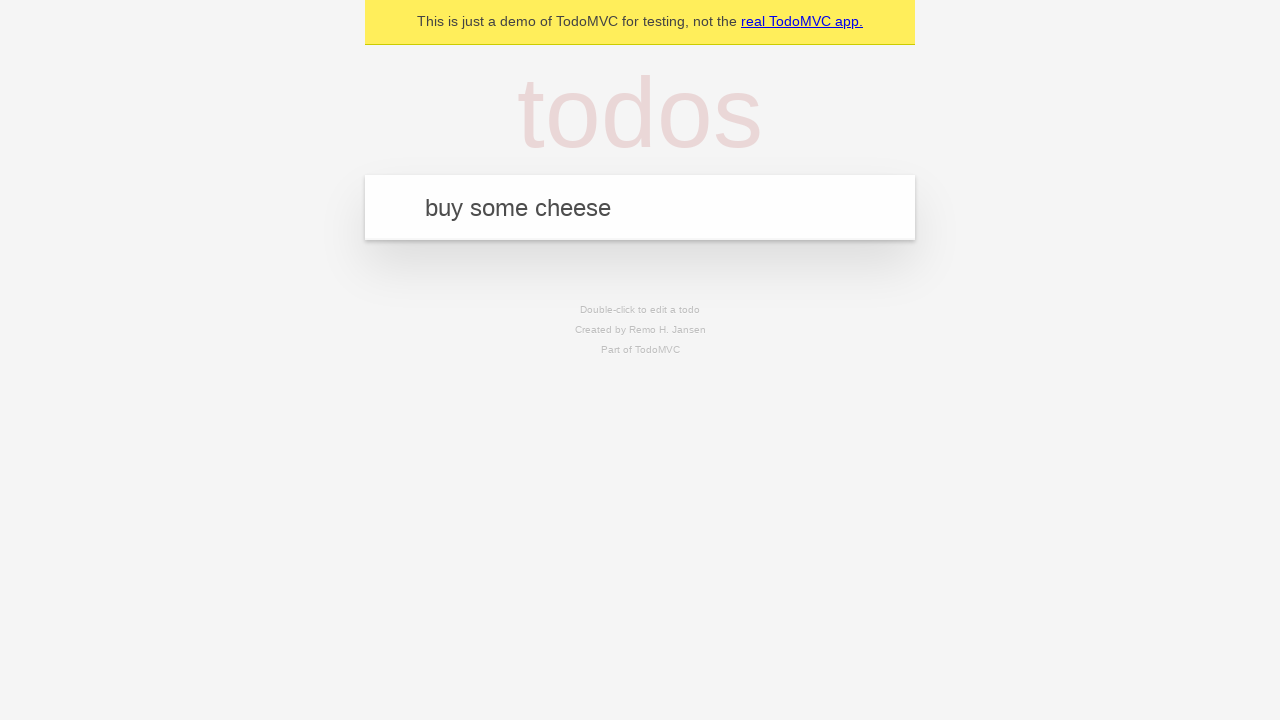

Pressed Enter to add first todo item on internal:attr=[placeholder="What needs to be done?"i]
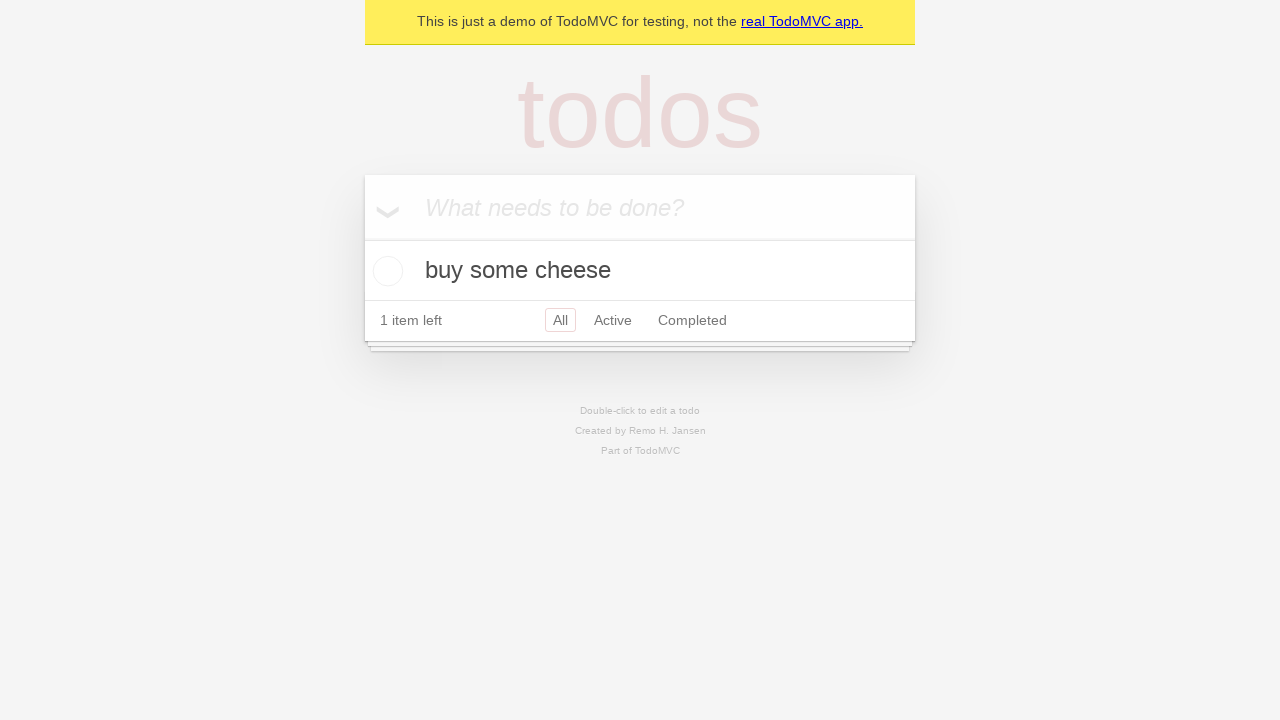

Verified first todo item appeared in list
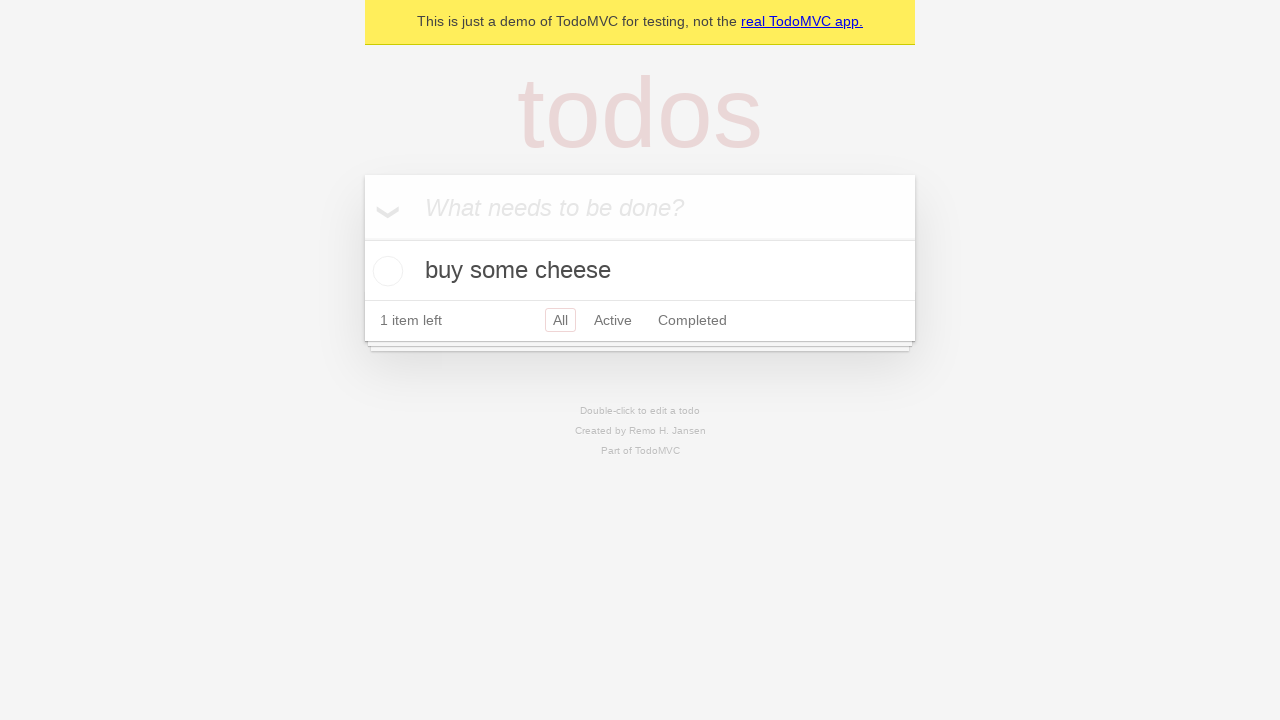

Filled todo input field with 'feed the cat' on internal:attr=[placeholder="What needs to be done?"i]
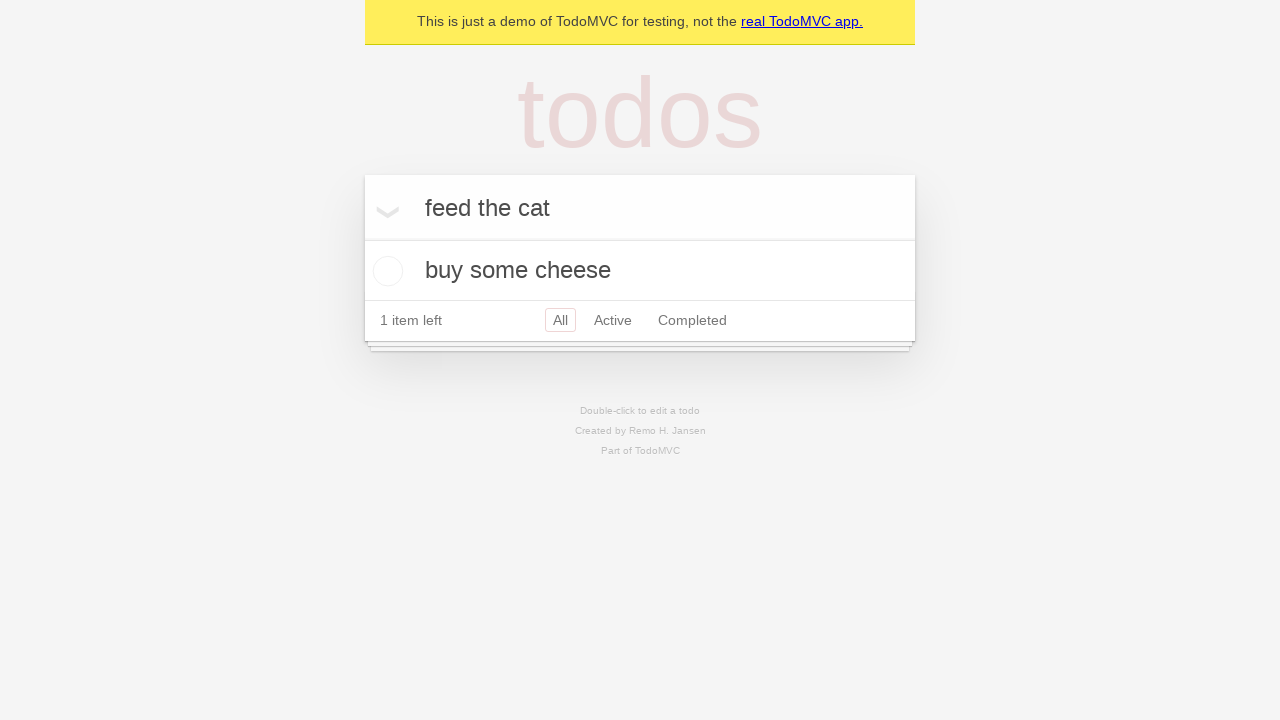

Pressed Enter to add second todo item on internal:attr=[placeholder="What needs to be done?"i]
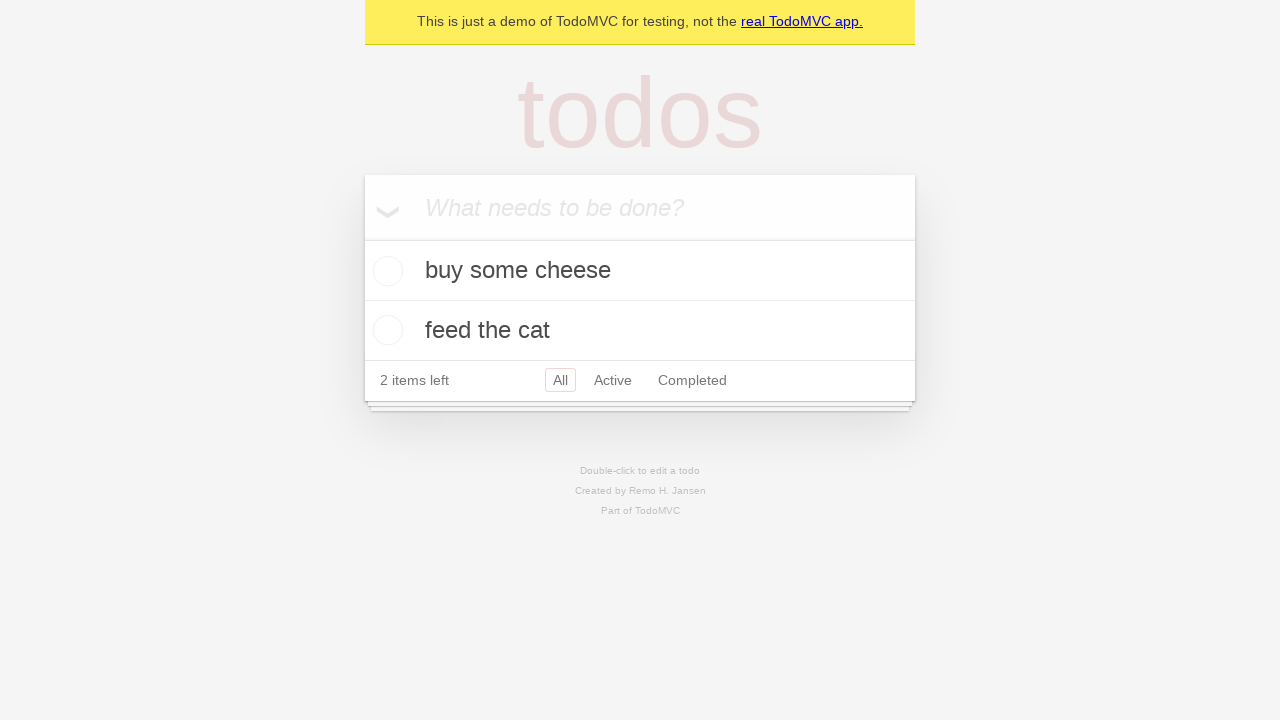

Verified both todo items are displayed in list
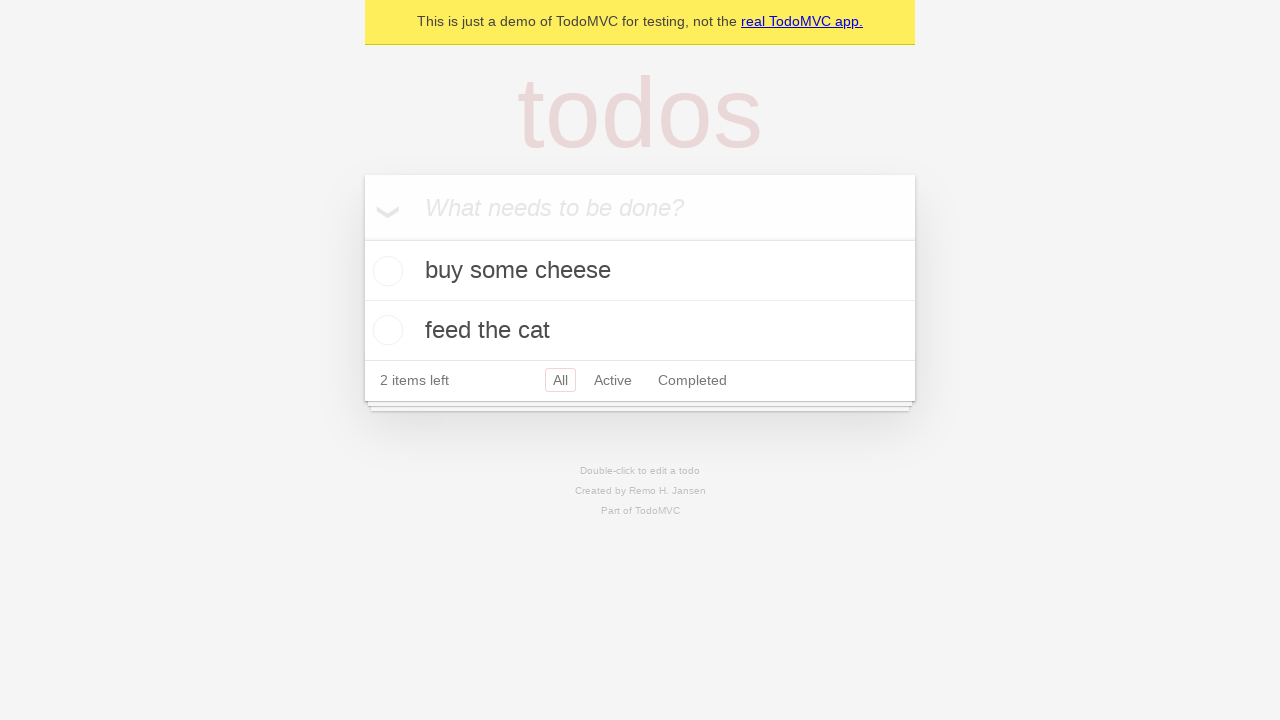

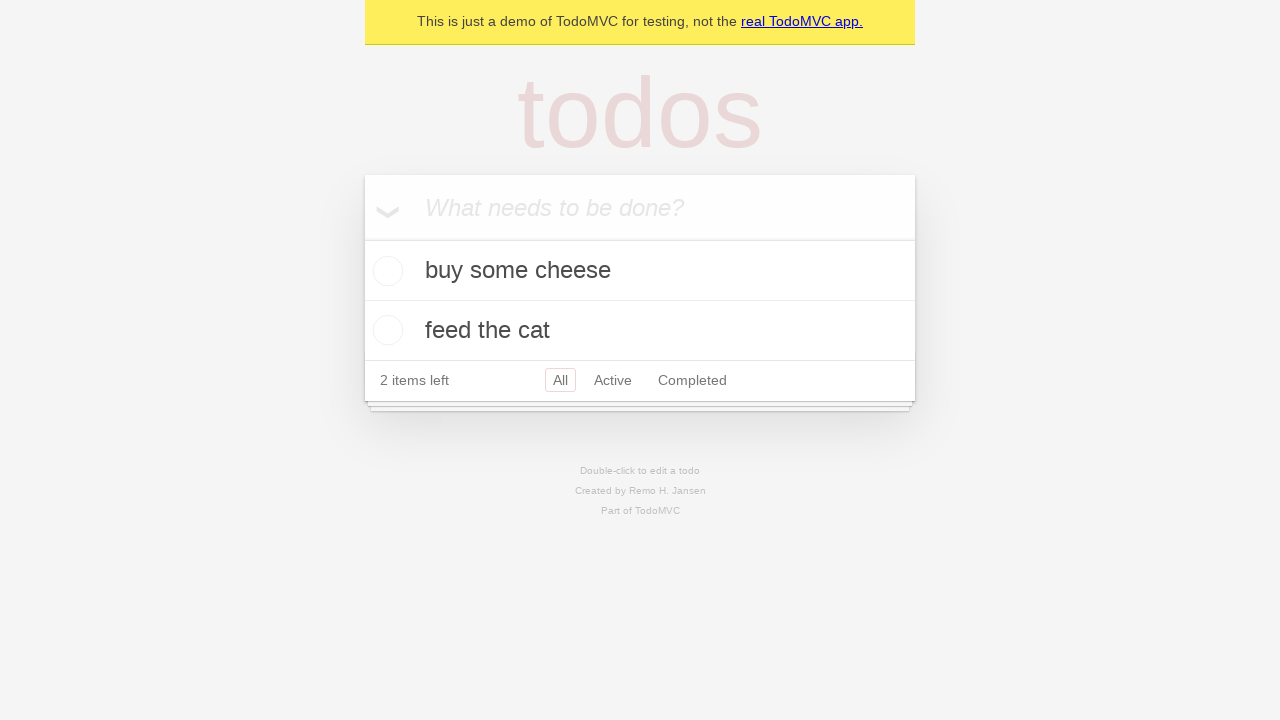